Tests a practice form by filling out text fields (first name, last name), selecting radio buttons for gender and experience, entering a date, checking multiple checkboxes for job roles and tools, selecting options from dropdown menus, and interacting with a file upload field.

Starting URL: https://awesomeqa.com/practice.html

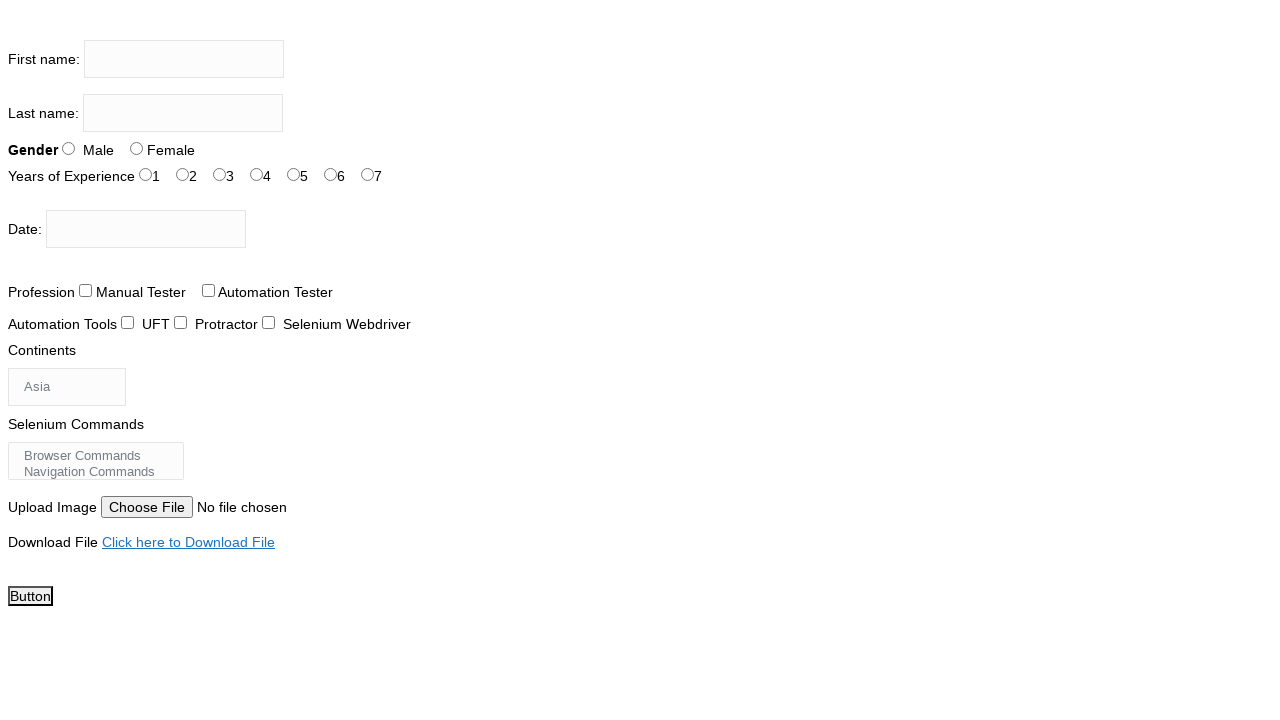

Page loaded with domcontentloaded state
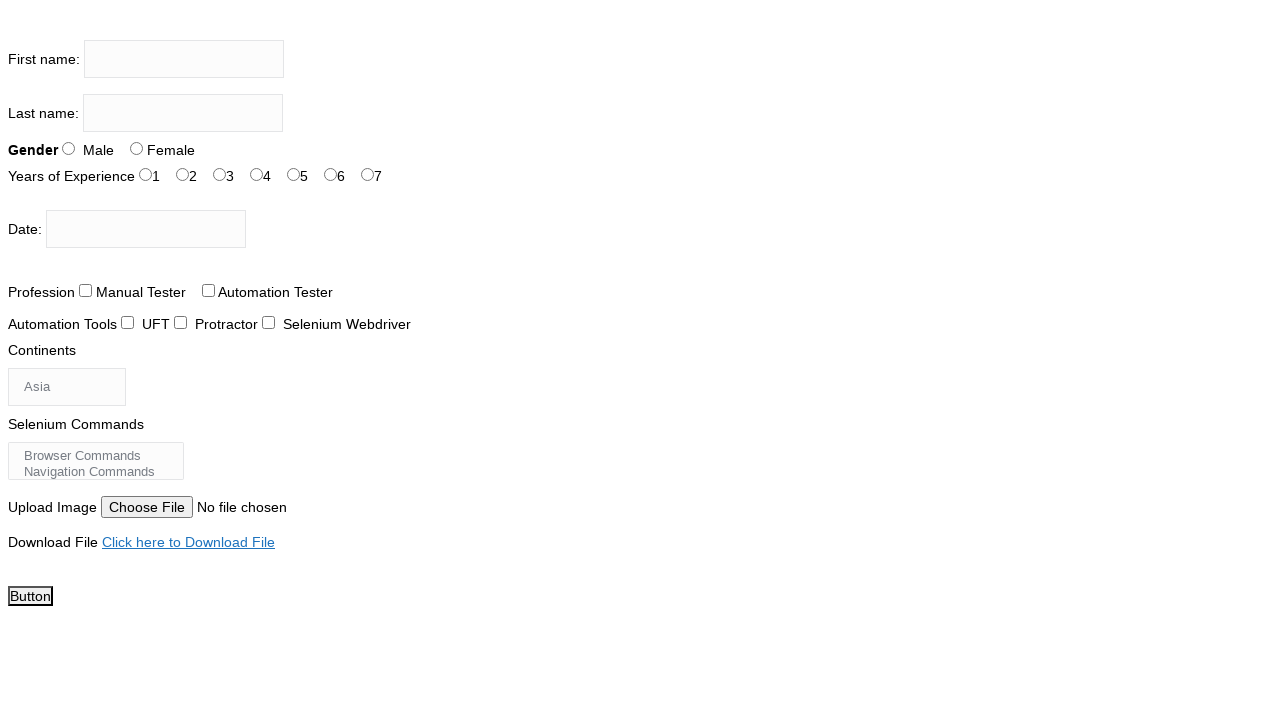

Filled first name field with 'SAURABH' on input[name='firstname']
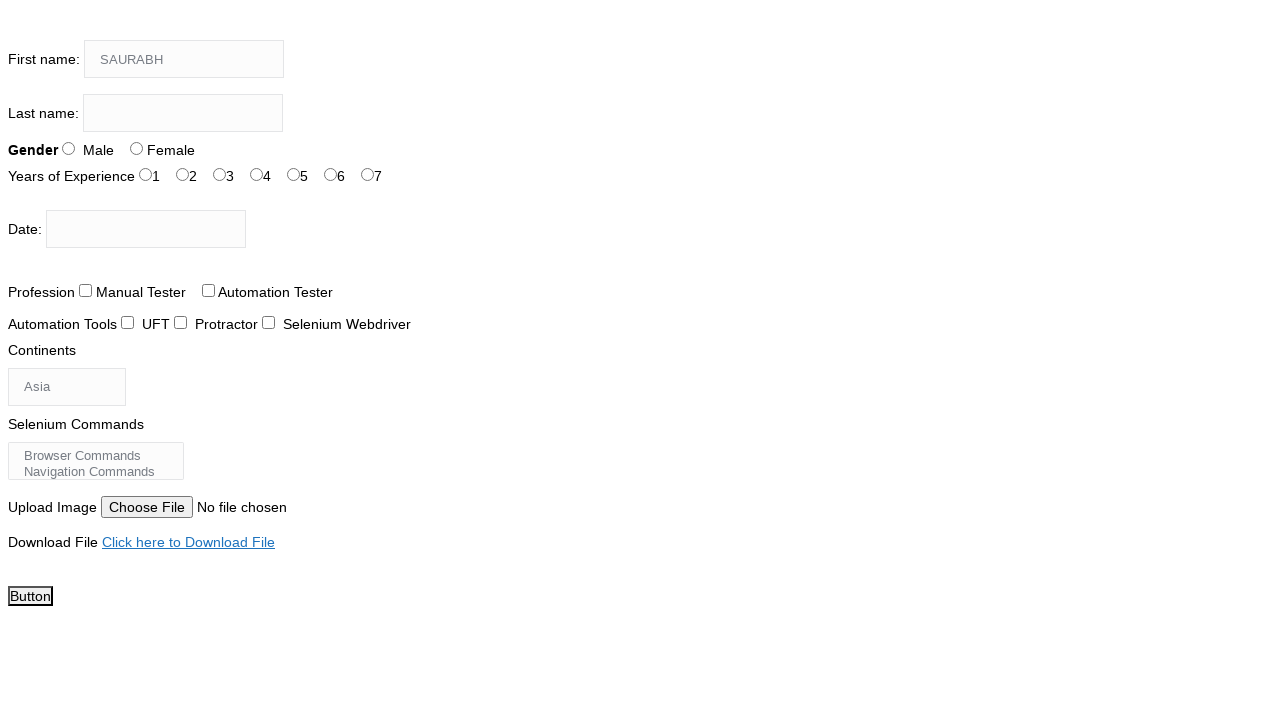

Filled last name field with 'SRIVASTAVA' on input[name='lastname']
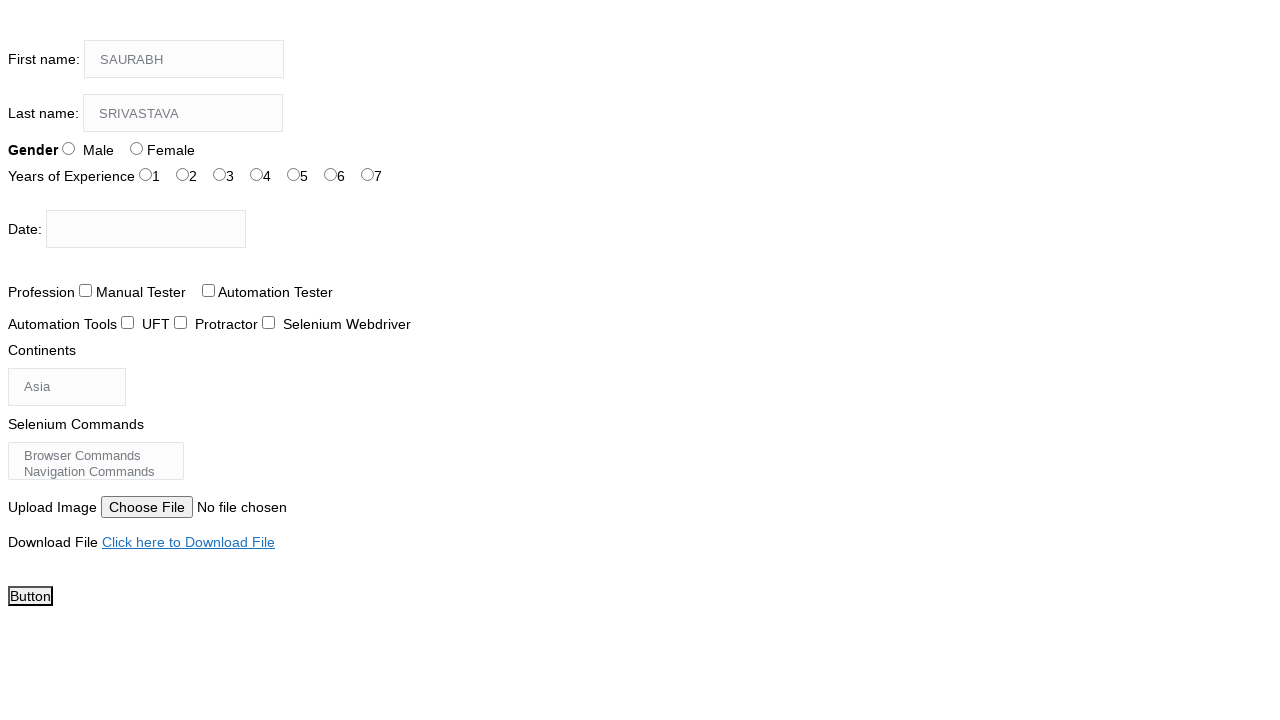

Selected gender radio button (sex-0) at (68, 148) on input[id*='sex-0']
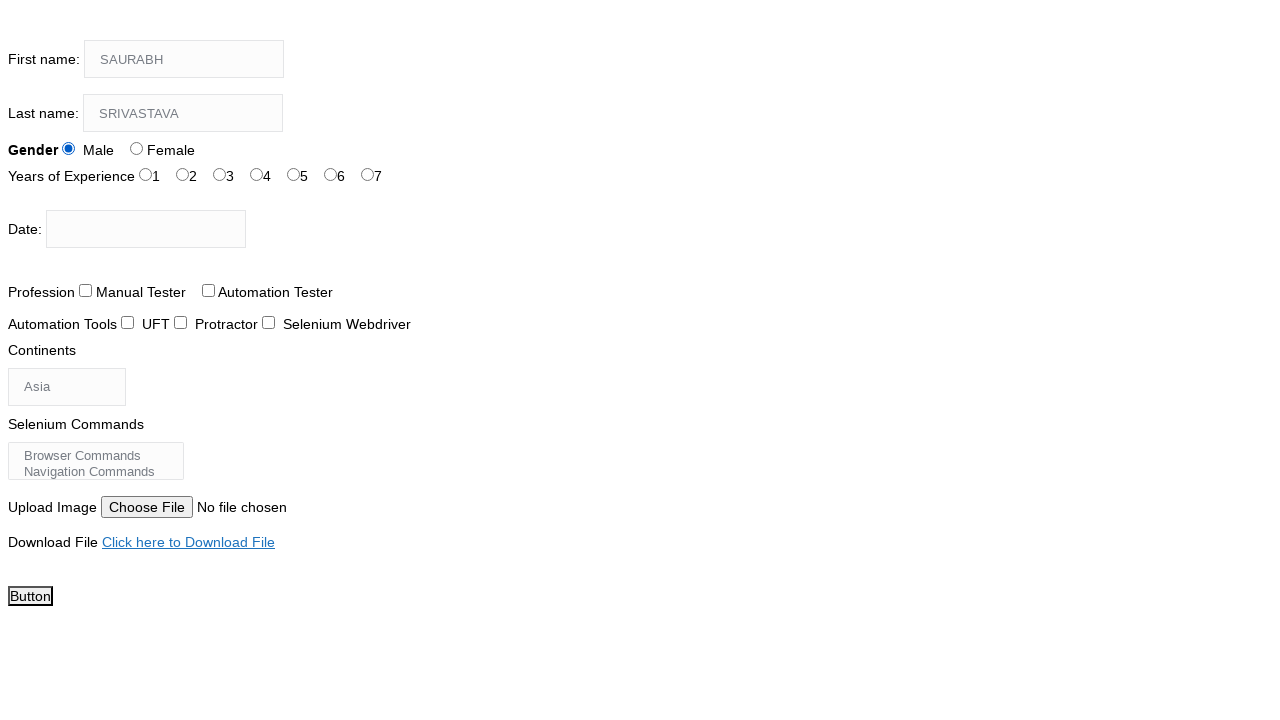

Selected experience radio button (exp-4) at (294, 174) on input[id*='exp-4']
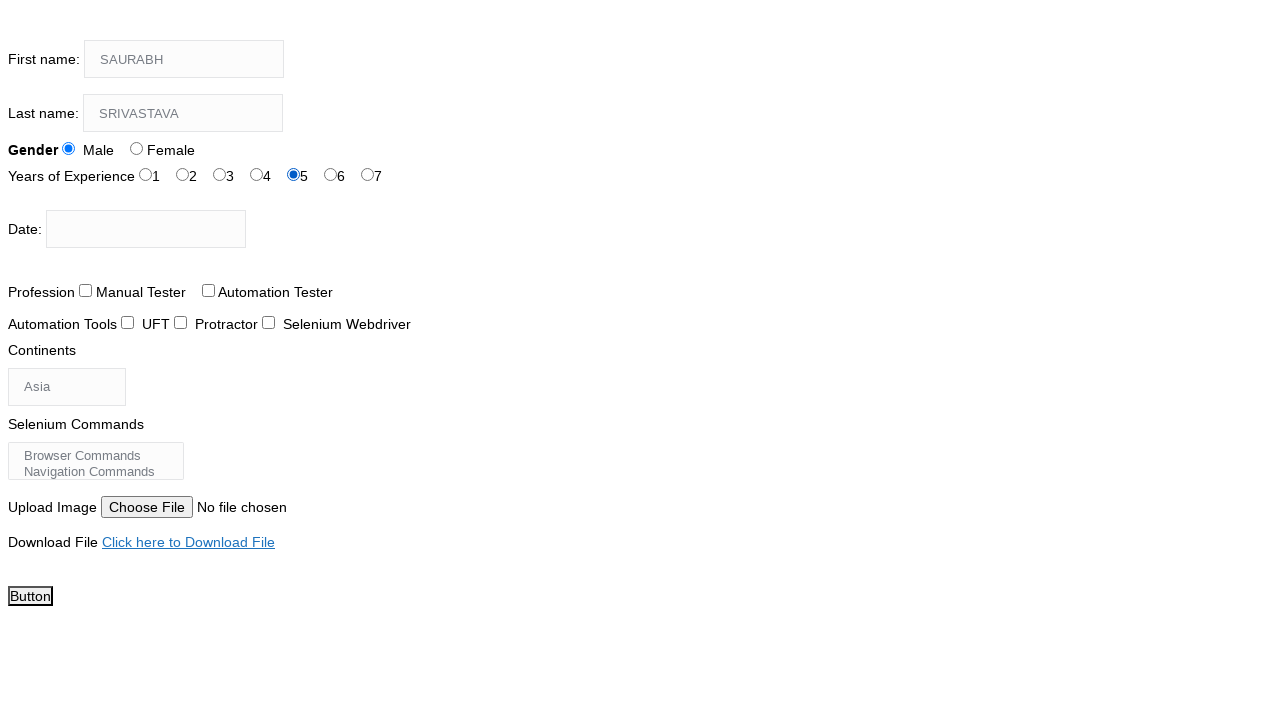

Entered date '29-Jan-2025' in date picker on input[id*='datepicker']
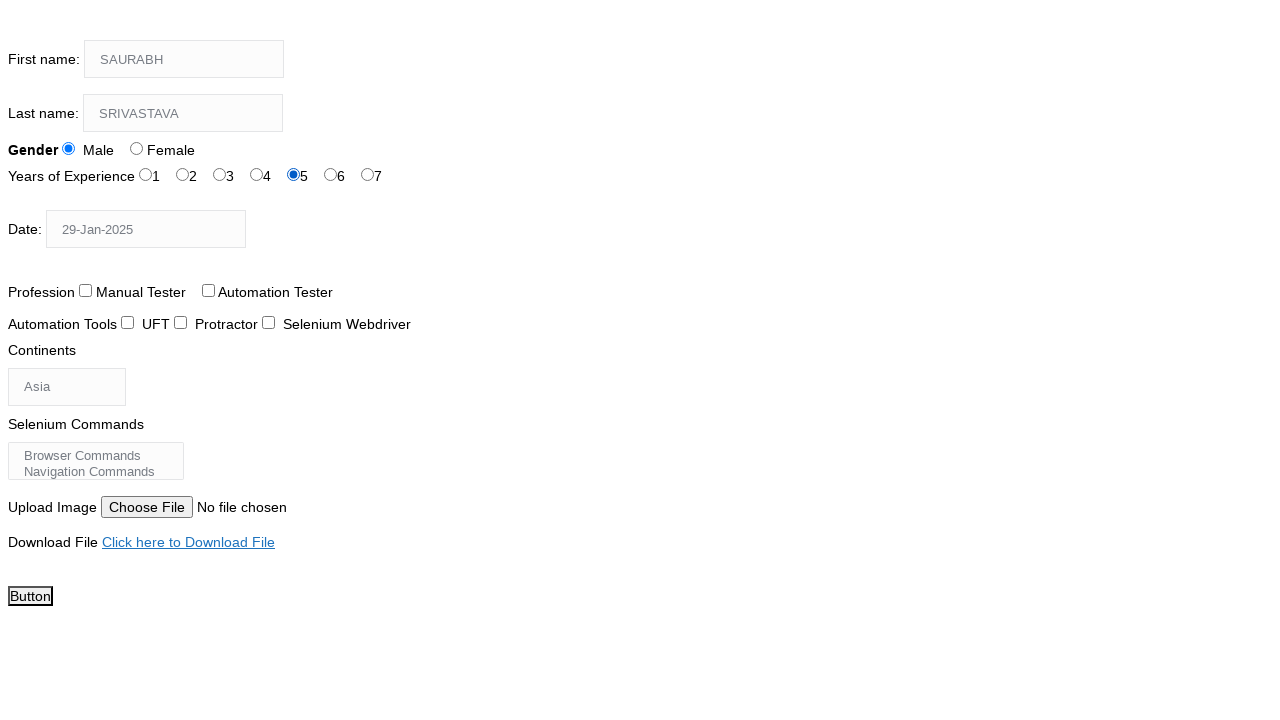

Checked 'Automation Tester' checkbox at (208, 290) on input[value='Automation Tester']
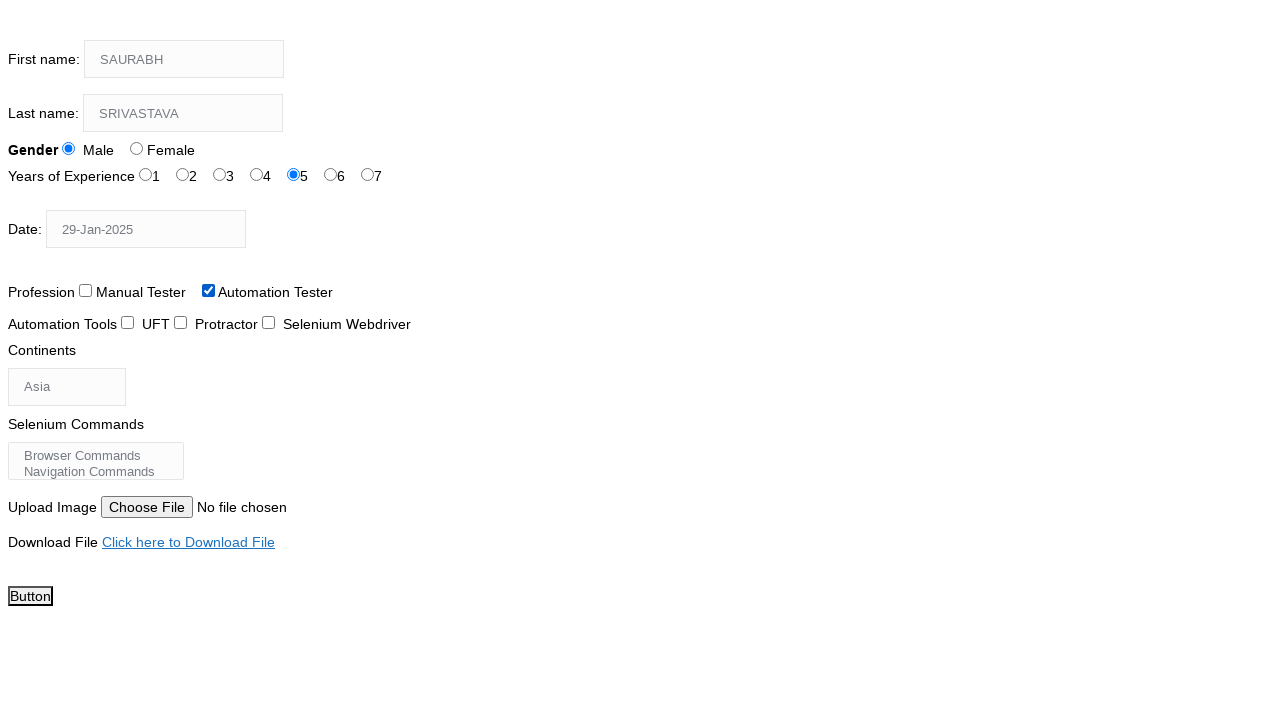

Checked 'Manual Tester' checkbox at (86, 290) on input[value='Manual Tester']
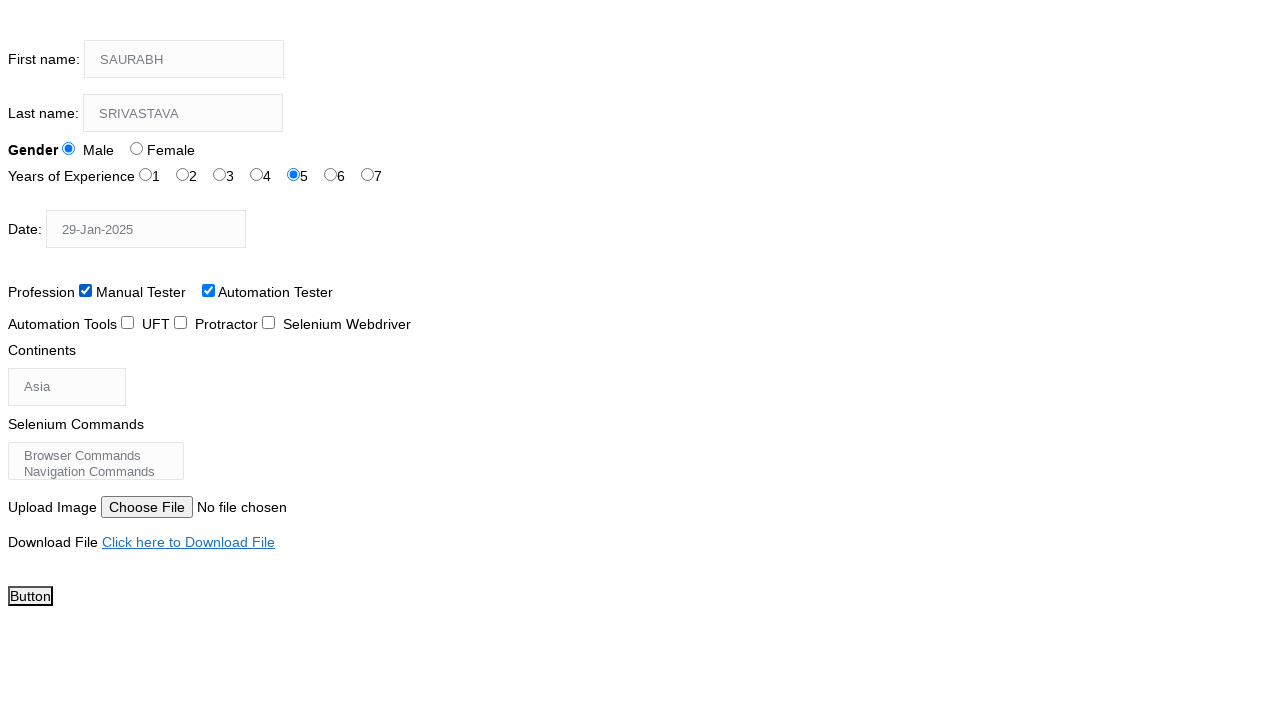

Checked 'Selenium Webdriver' checkbox at (268, 322) on input[value='Selenium Webdriver']
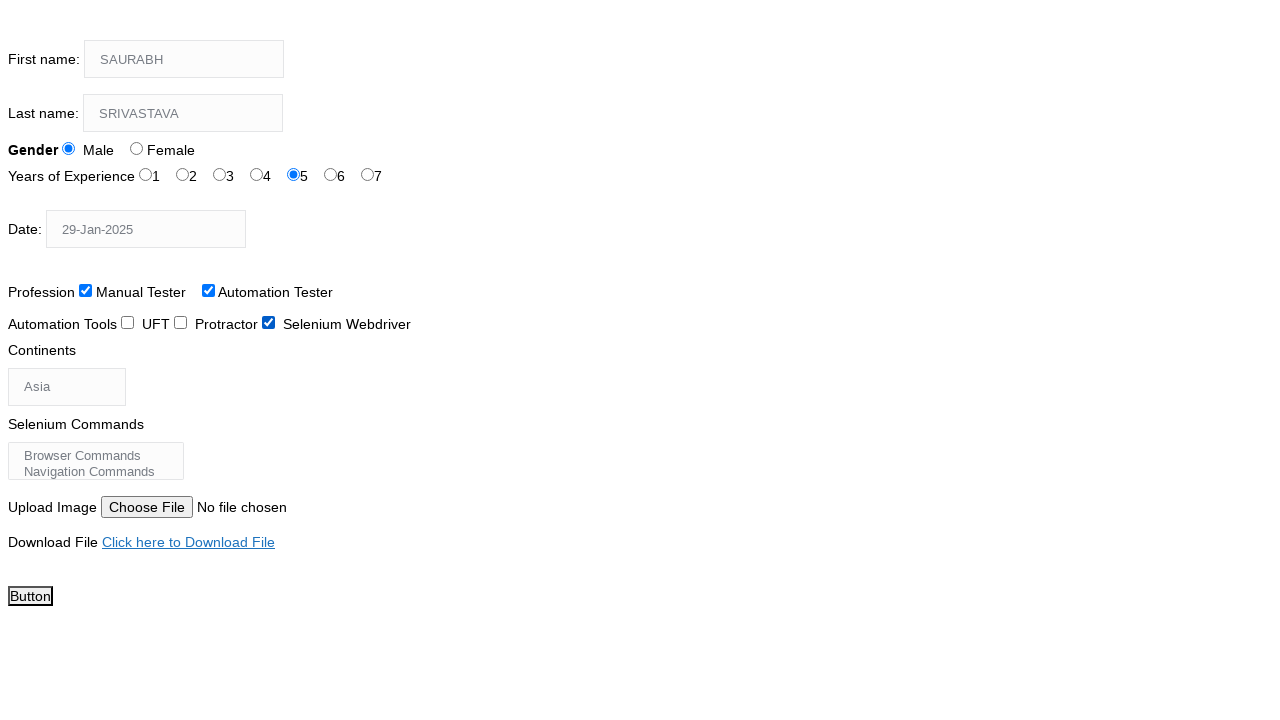

Selected continent option at index 3 from dropdown on #continents
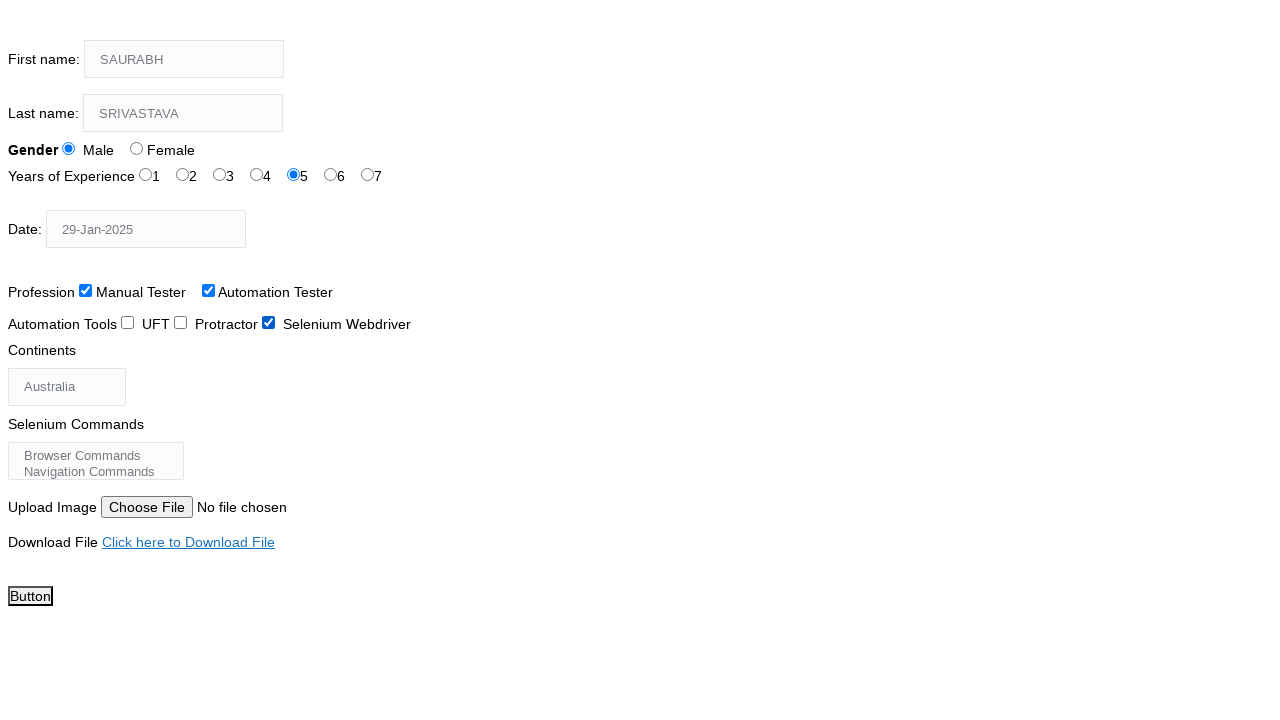

Selected Selenium commands option at index 3 on #selenium_commands
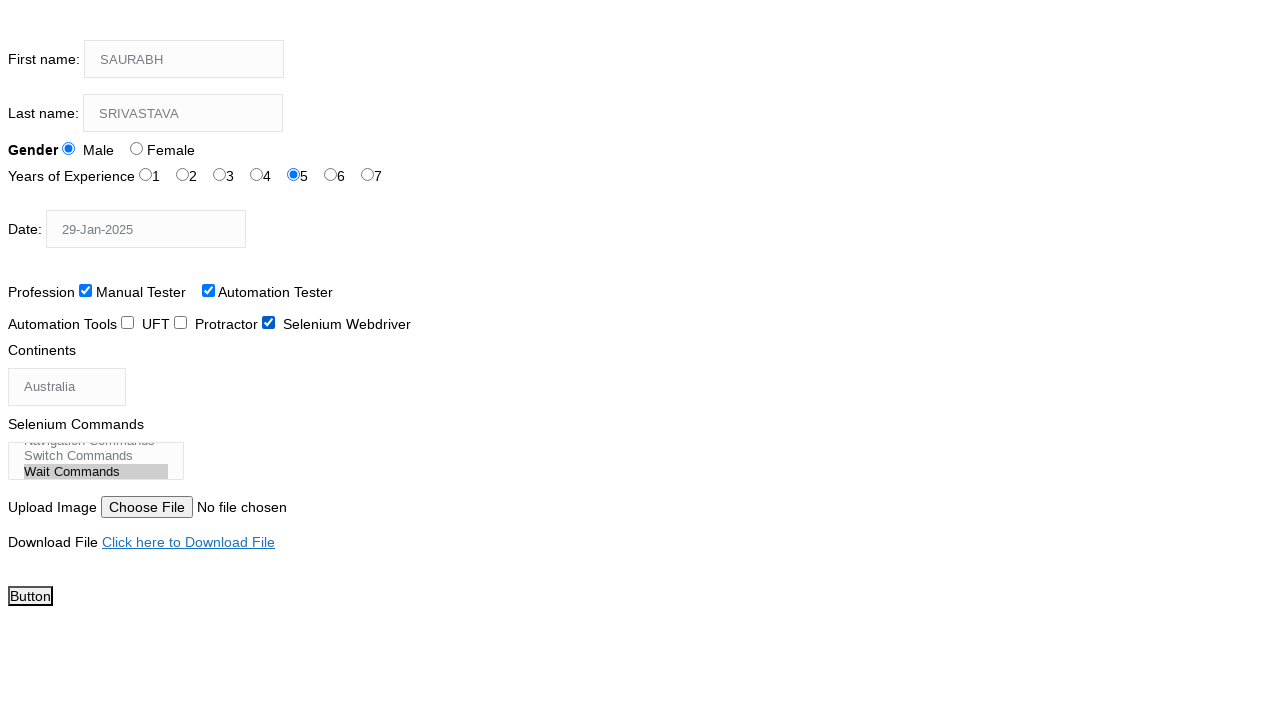

Selected 'Switch Commands' option from Selenium commands dropdown on #selenium_commands
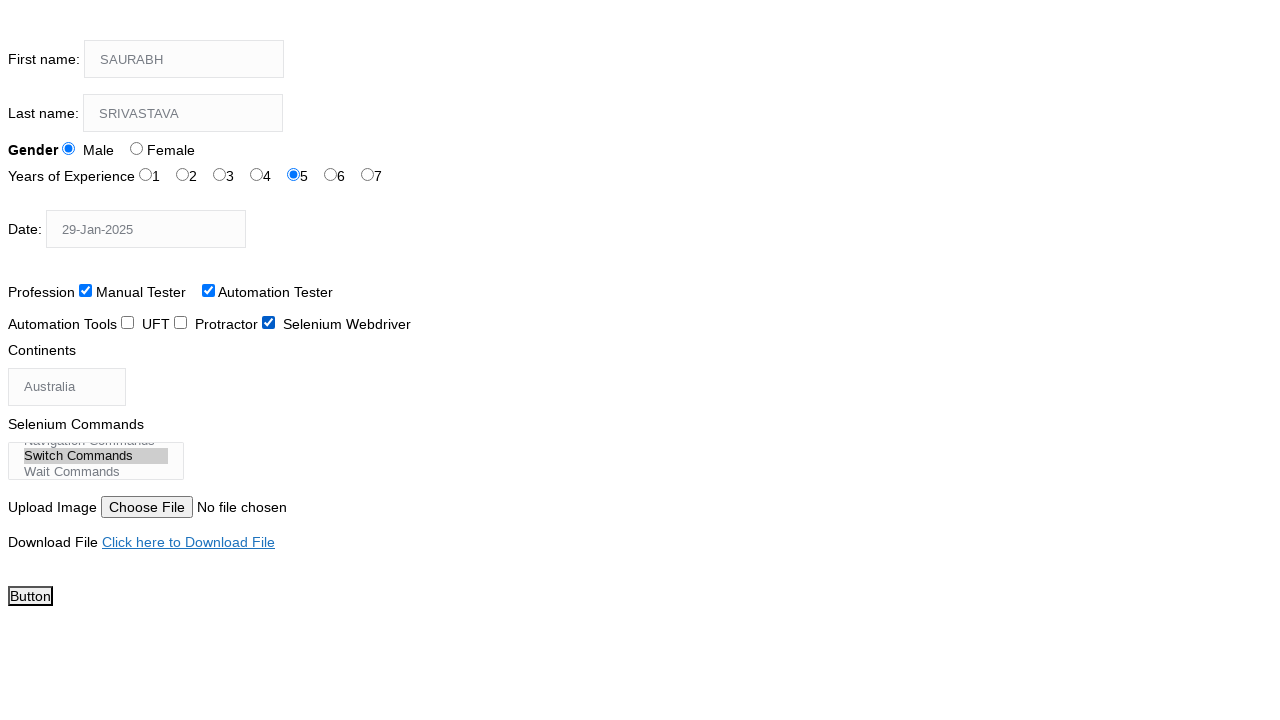

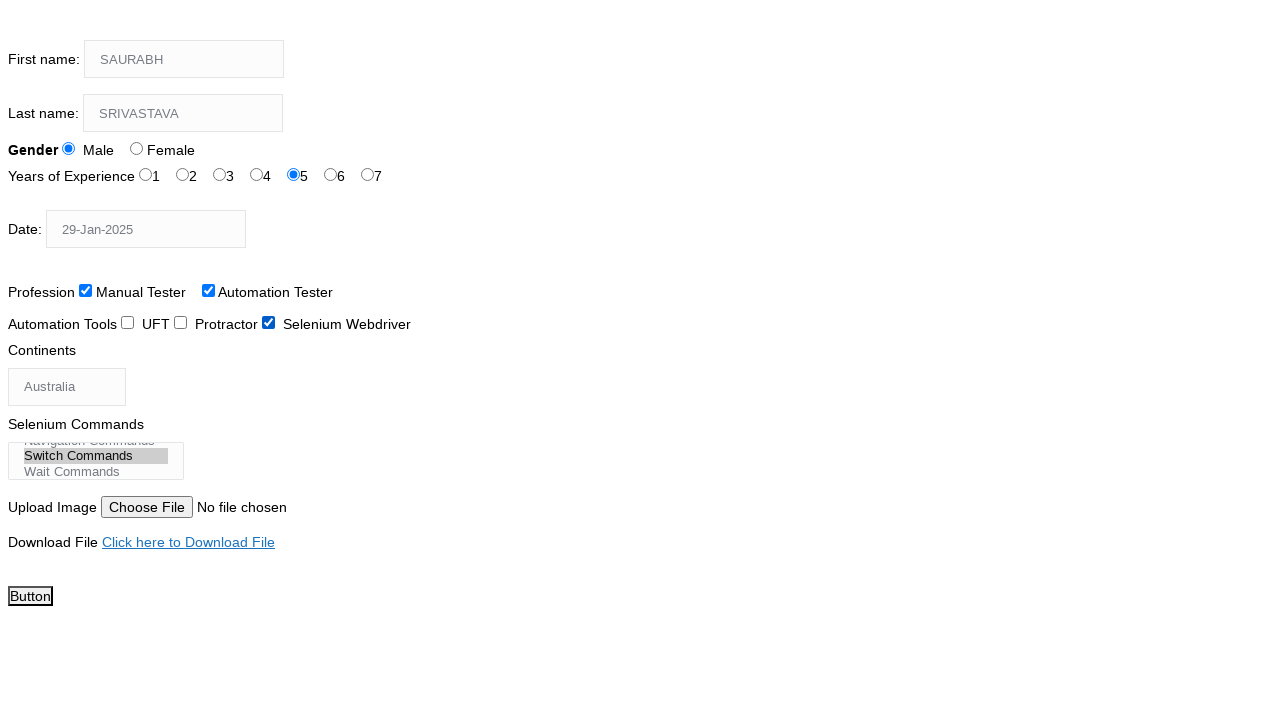